Tests browser window switching functionality by clicking a link that opens a new window, switching to that window to verify its content, then switching back to the original window.

Starting URL: https://the-internet.herokuapp.com/windows

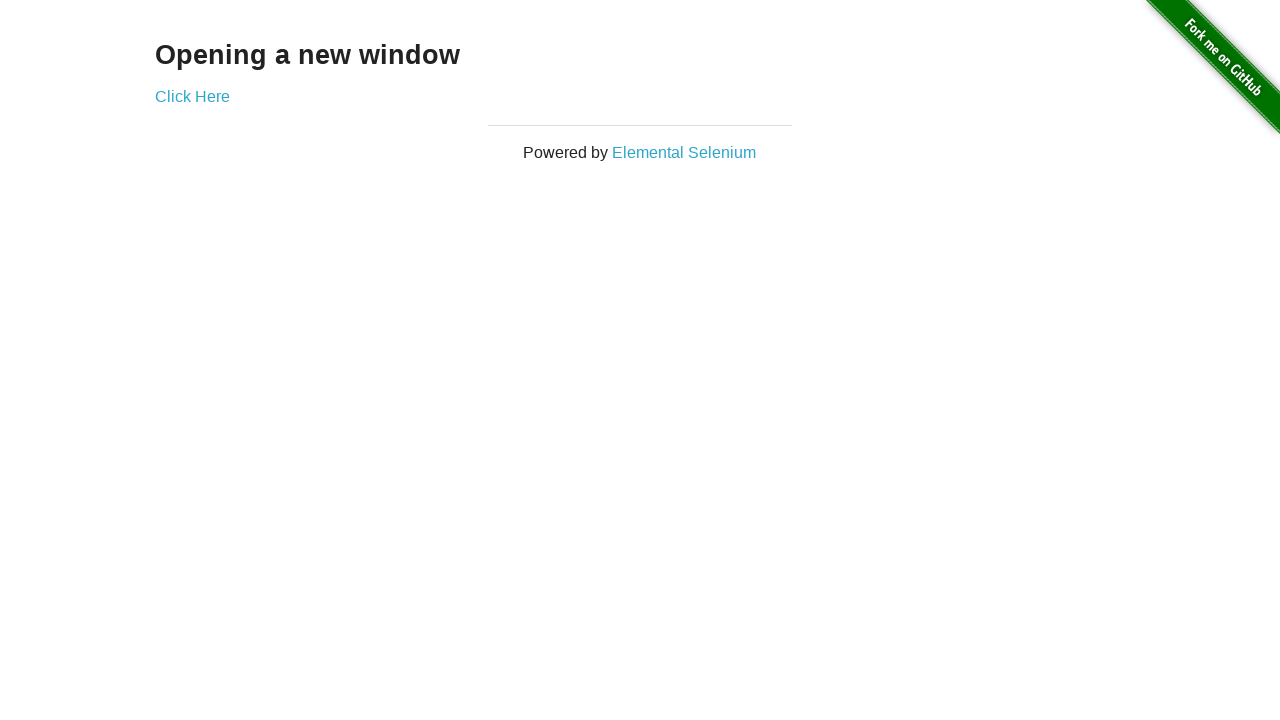

Verified initial page title is 'The Internet'
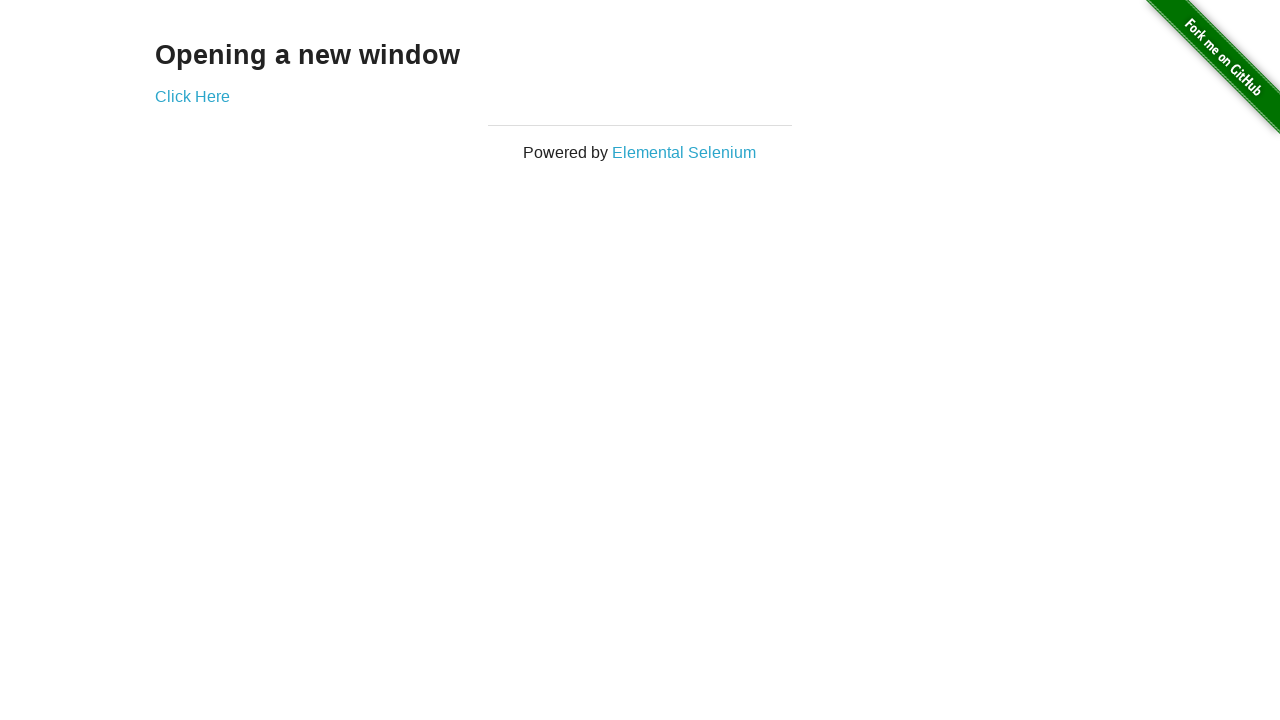

Clicked 'Click Here' link to open new window at (192, 96) on text=Click Here
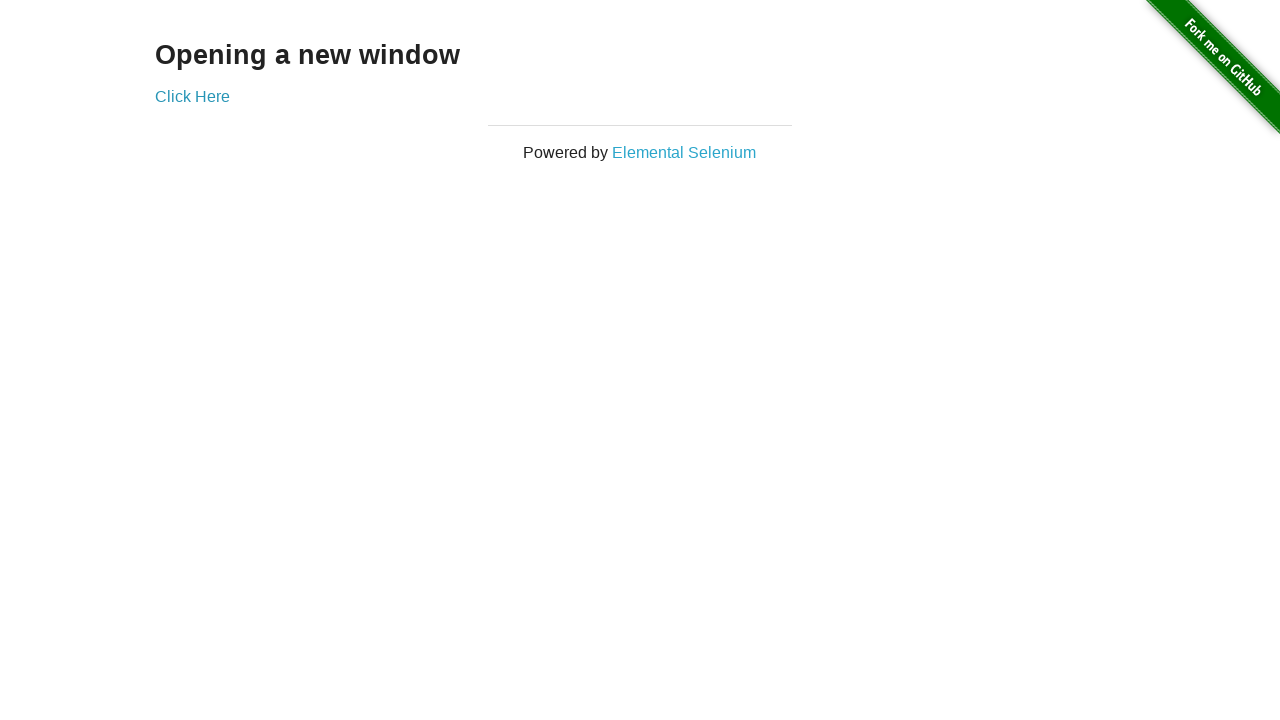

Captured new window/page object
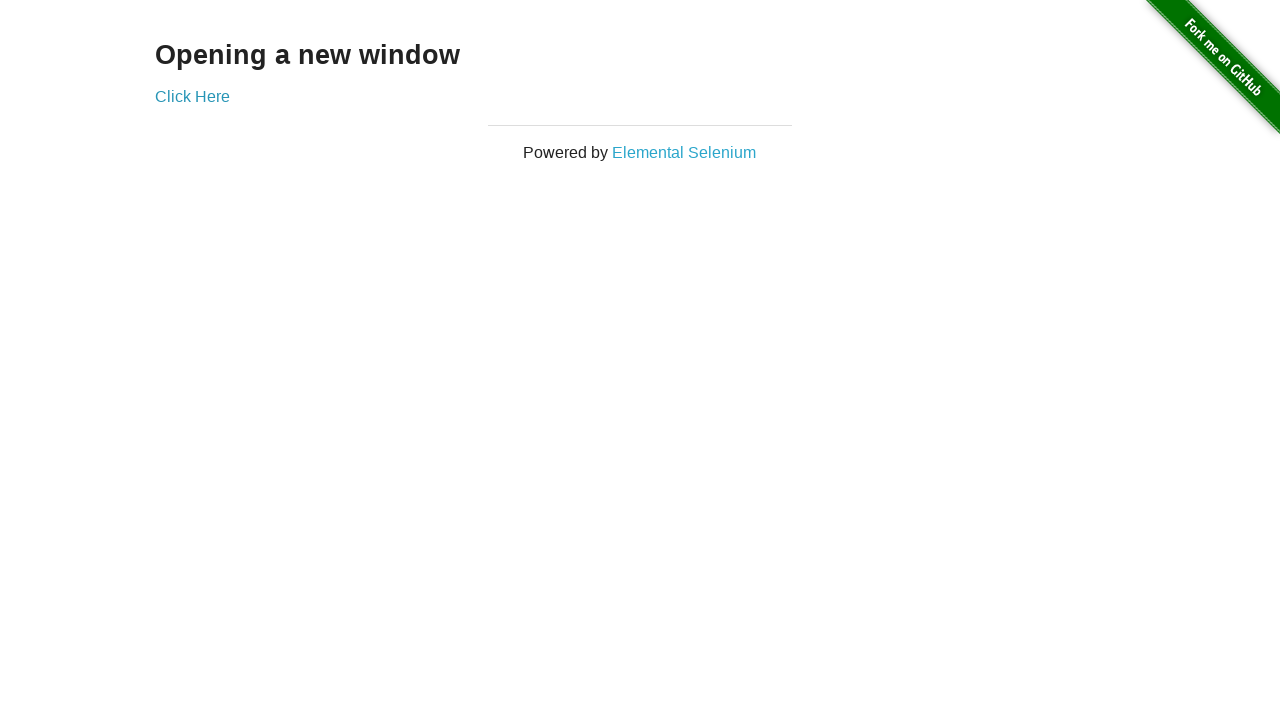

New window finished loading
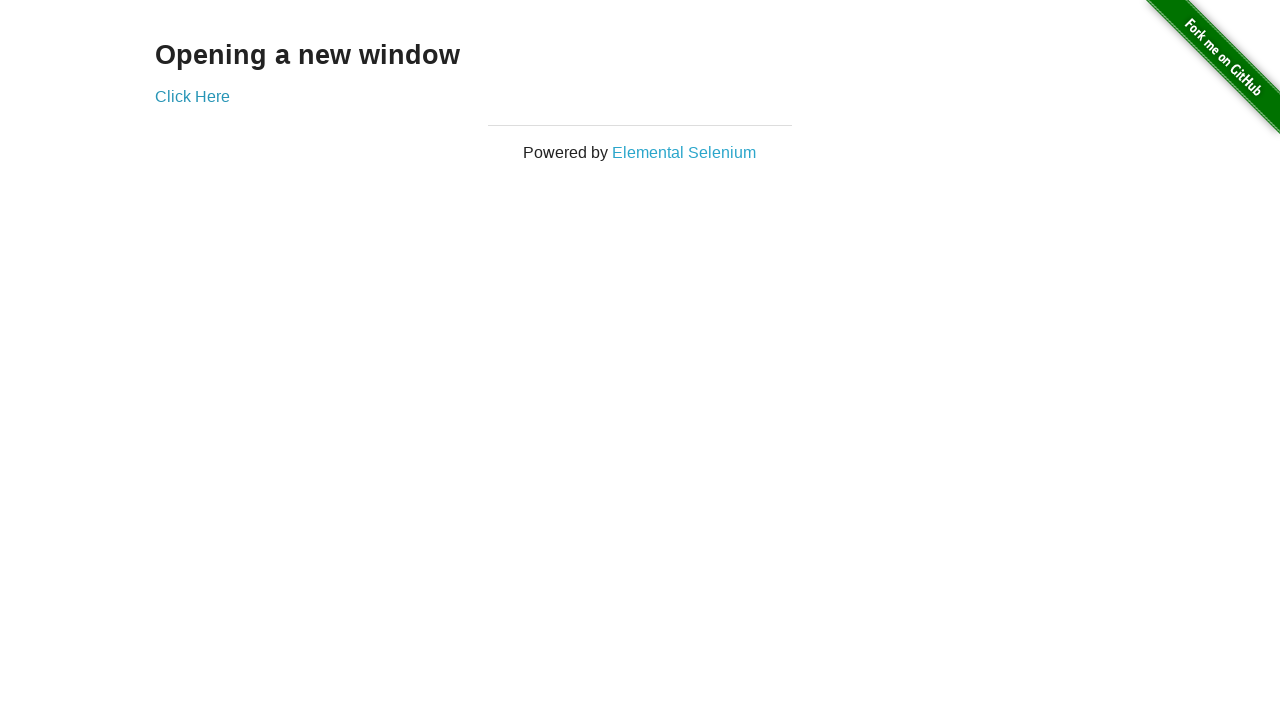

Verified new window heading text is 'New Window'
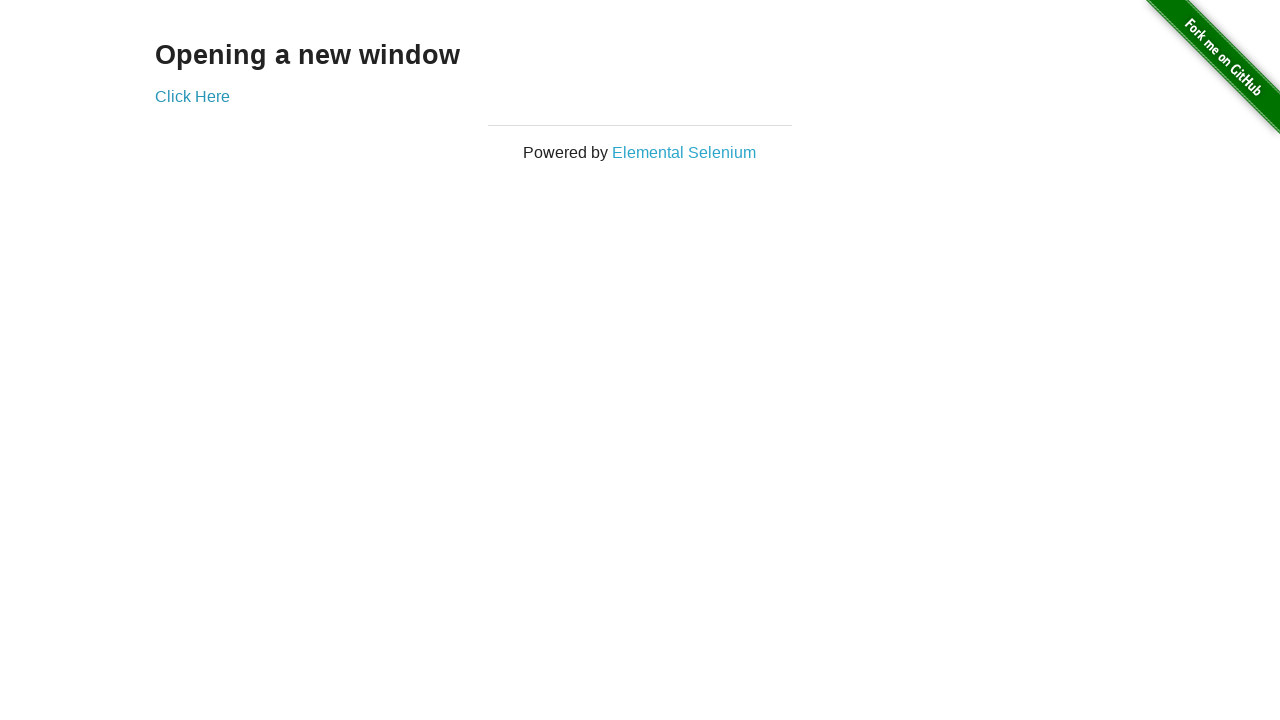

Verified new window title is 'New Window'
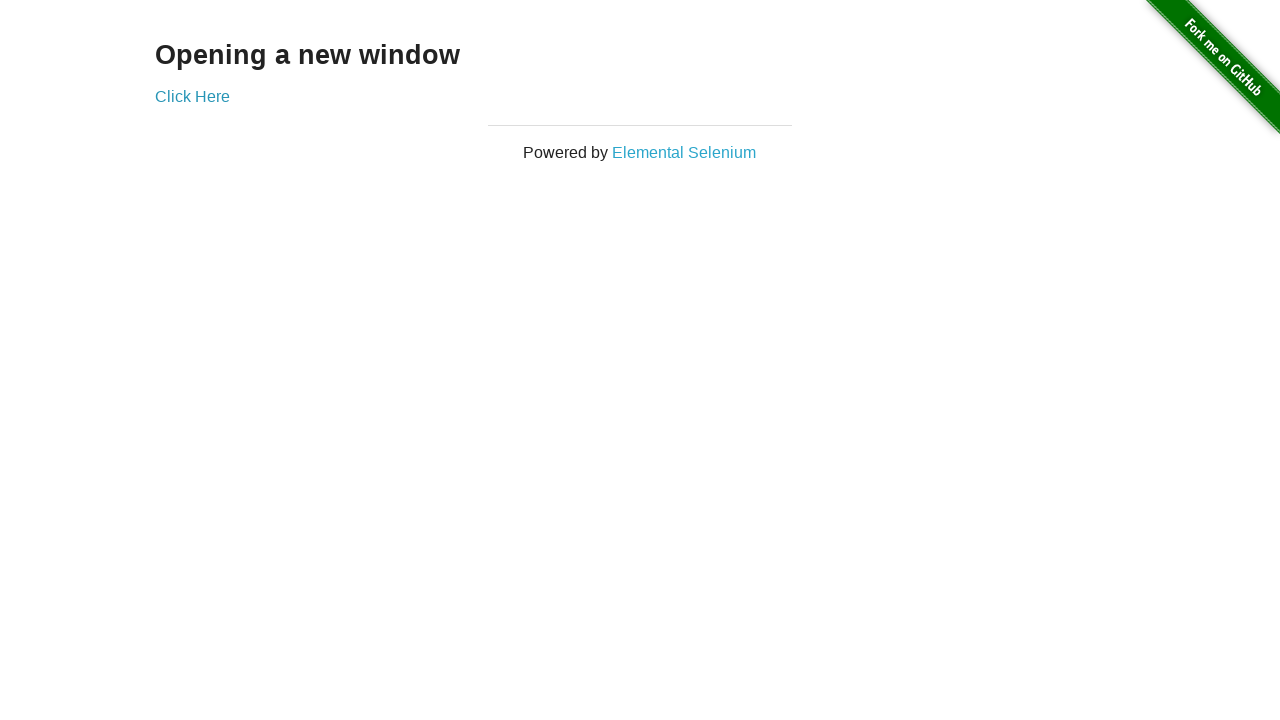

Closed the new window
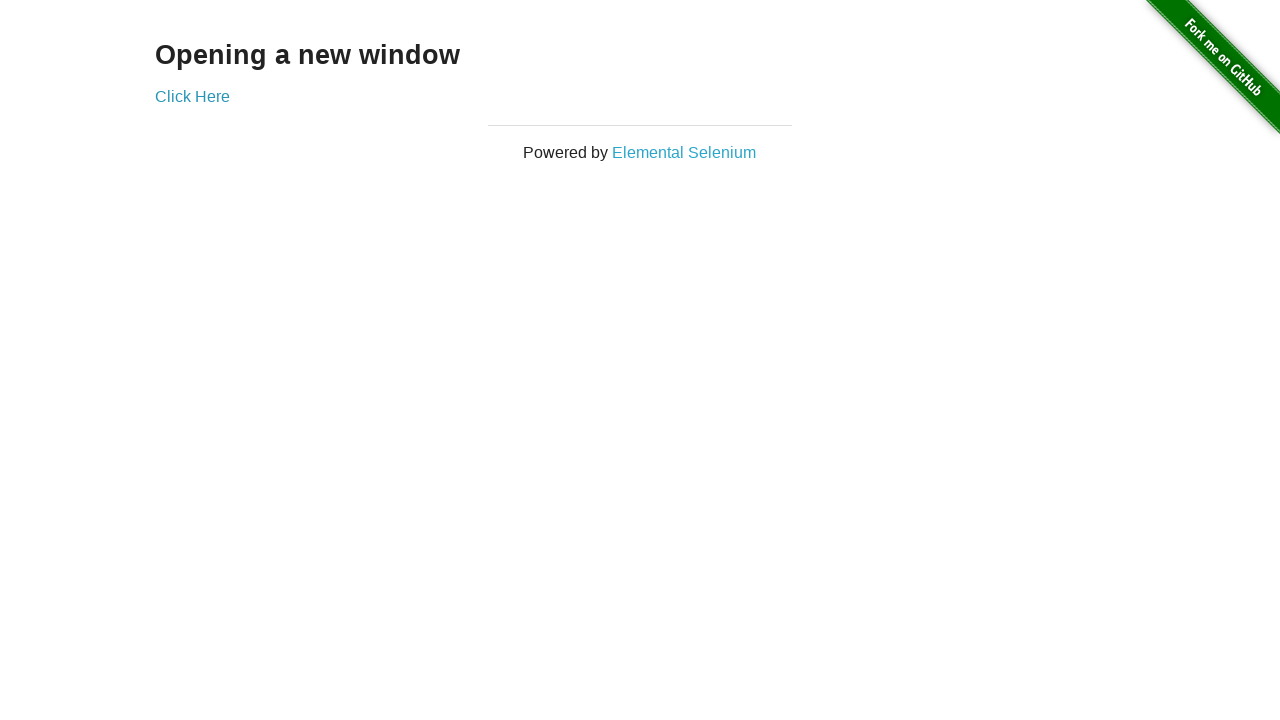

Verified we returned to original page with title 'The Internet'
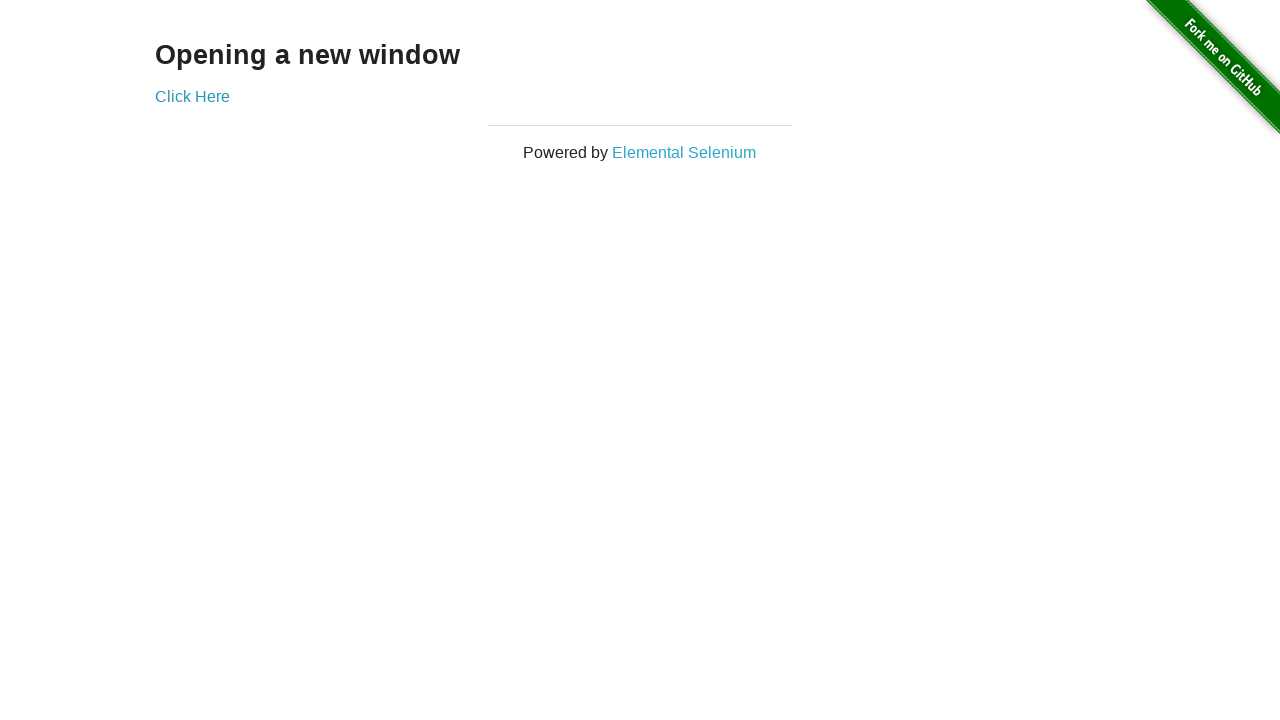

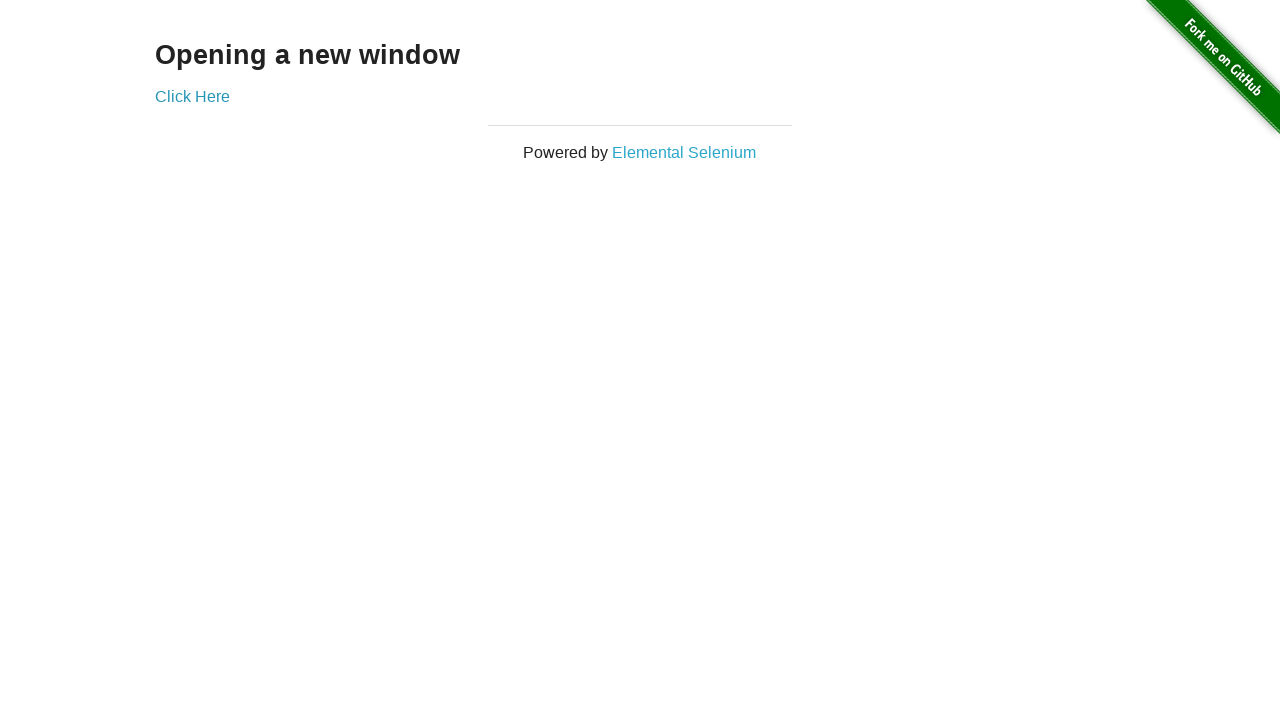